Tests a math calculation form by reading two numbers, calculating their sum, selecting the result from a dropdown, and submitting the form

Starting URL: http://suninjuly.github.io/selects1.html

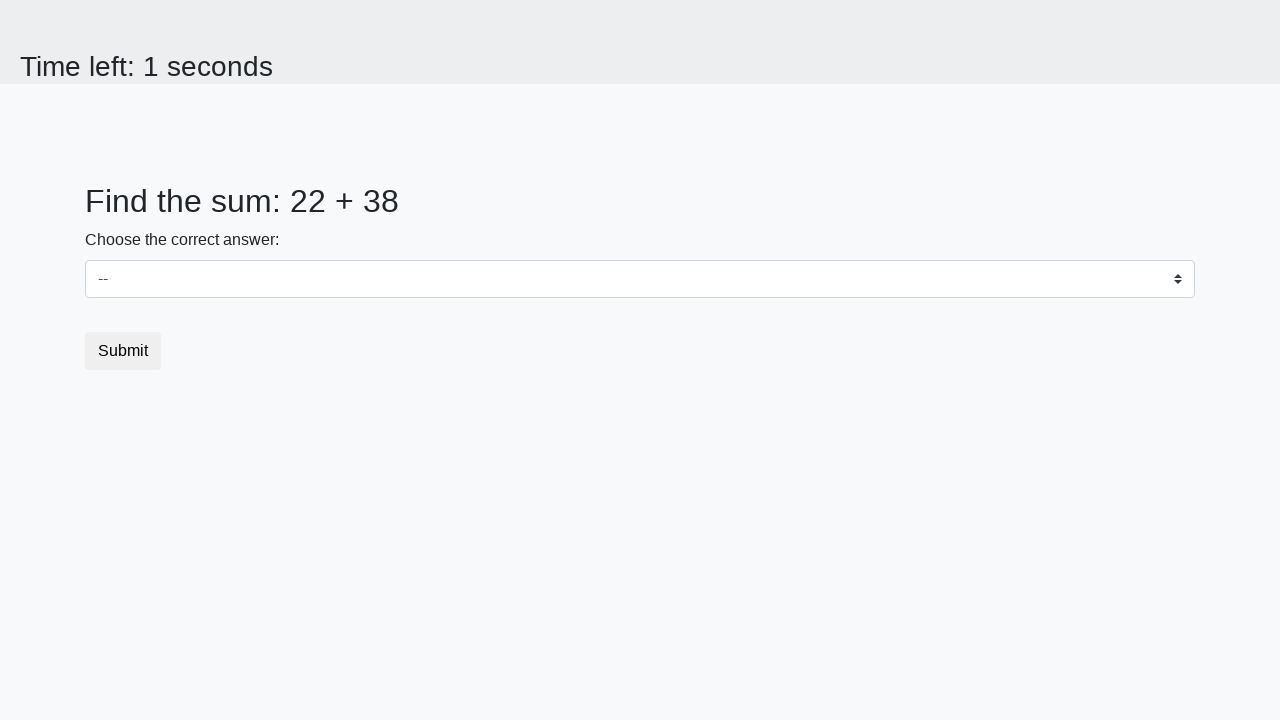

Located first number element (#num1)
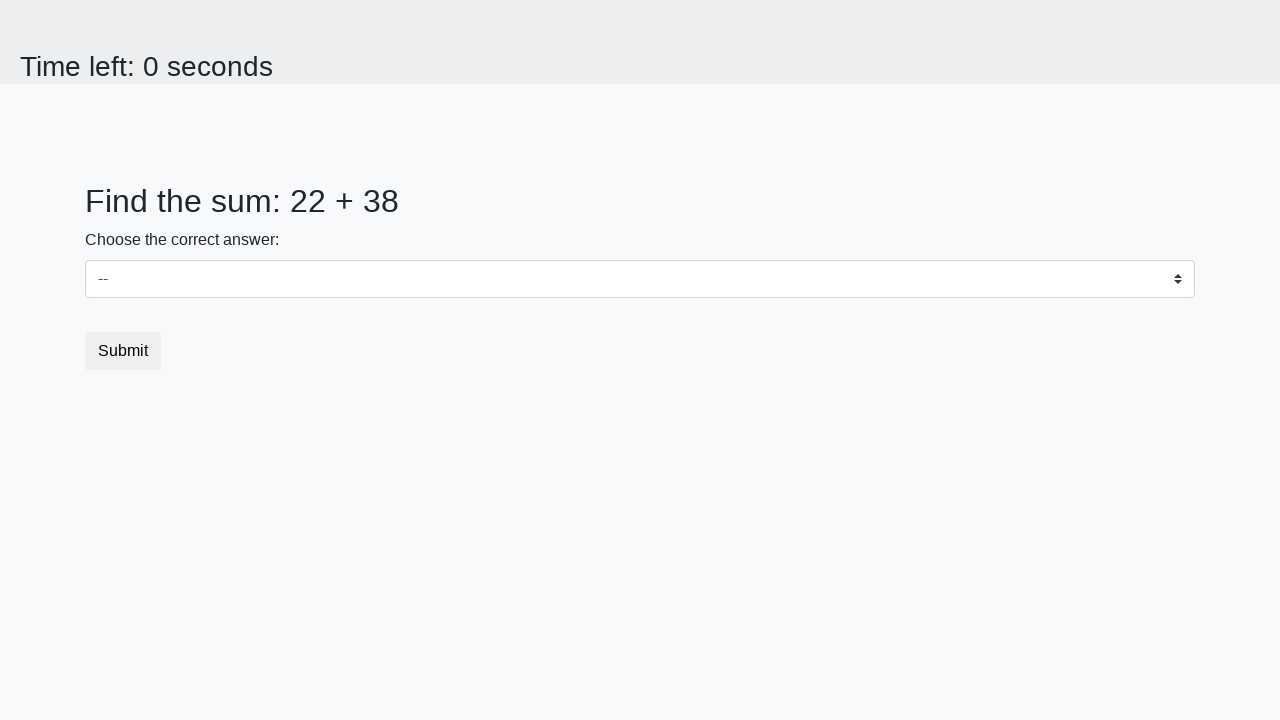

Read first number from page: 22
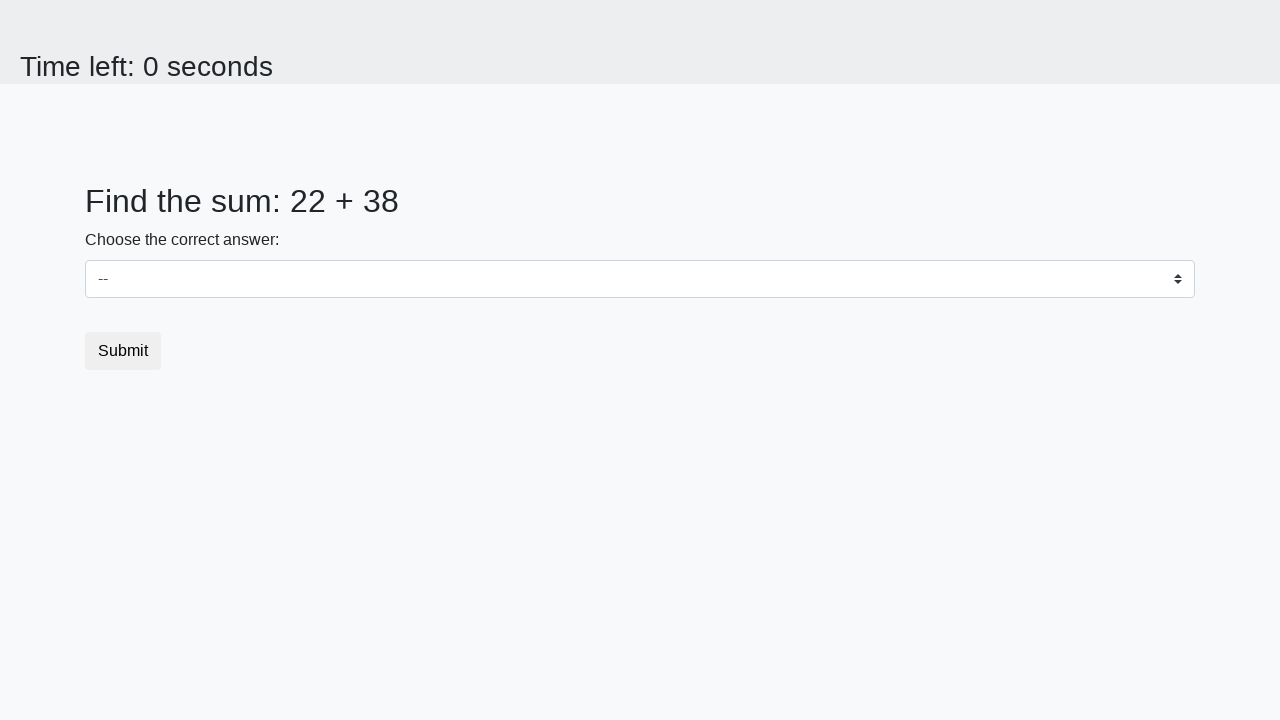

Located second number element (#num2)
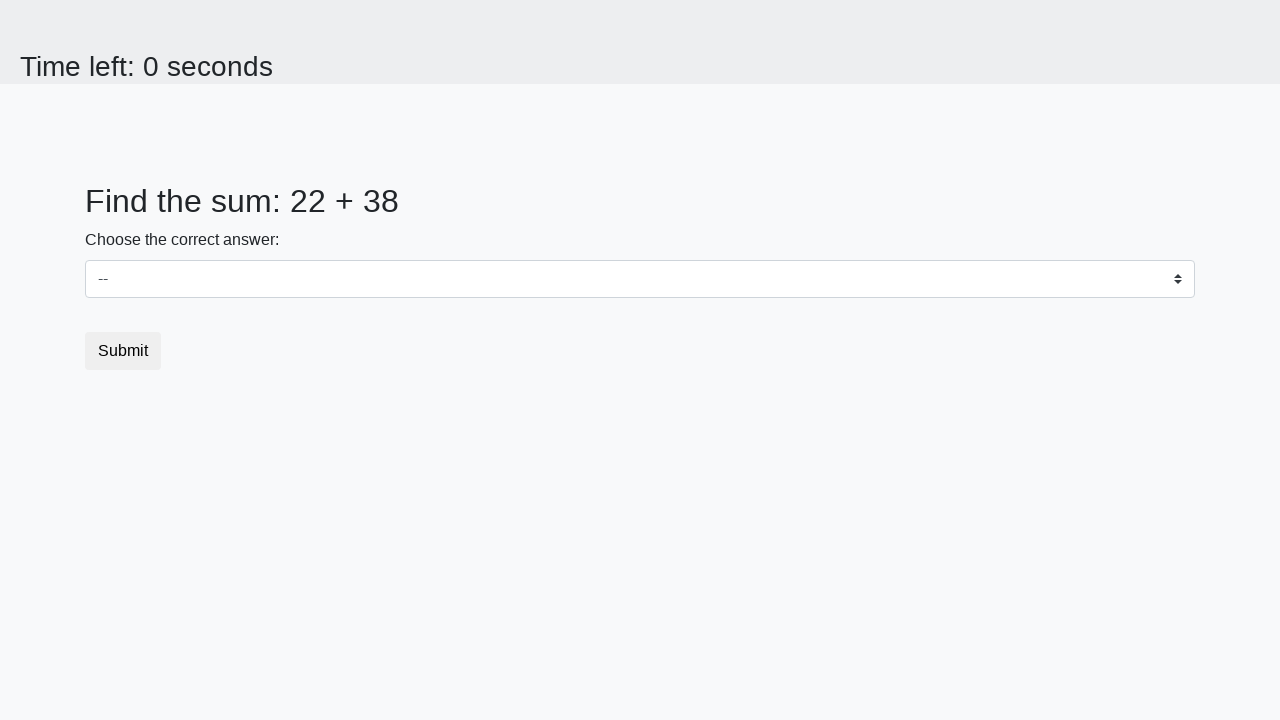

Read second number from page: 38
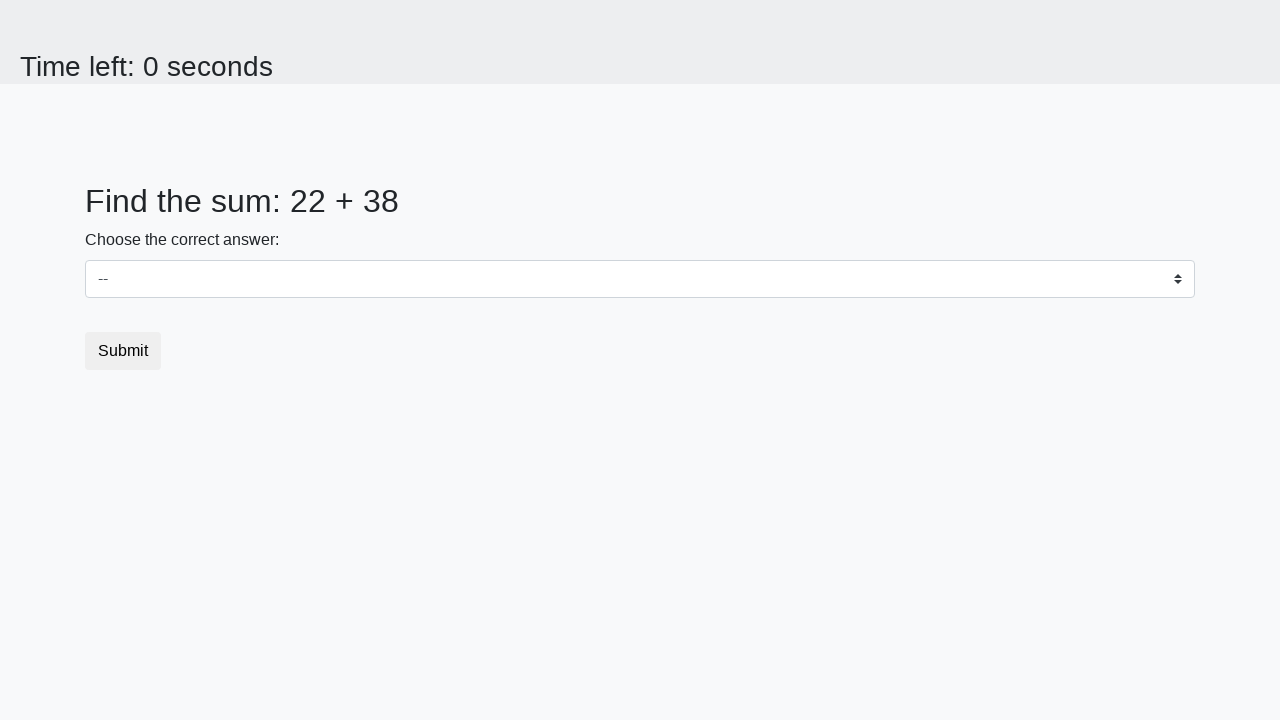

Selected sum (60) from dropdown on select
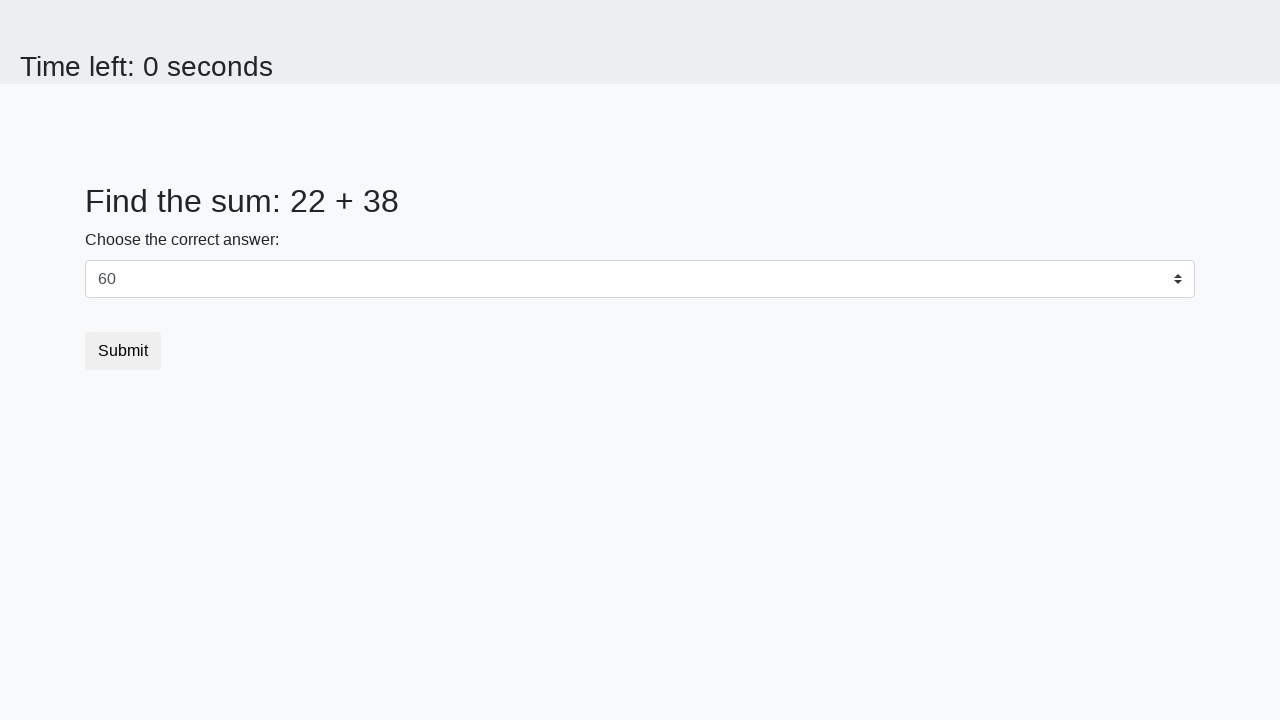

Clicked submit button to complete form at (123, 351) on button
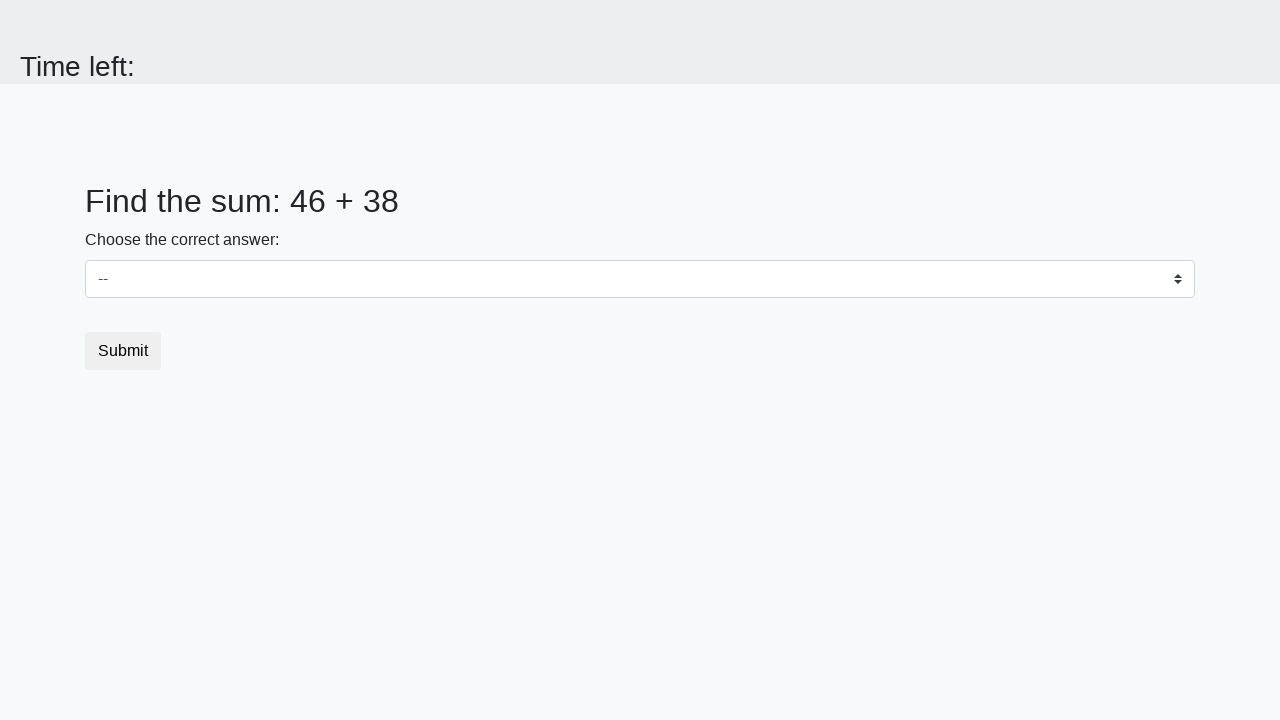

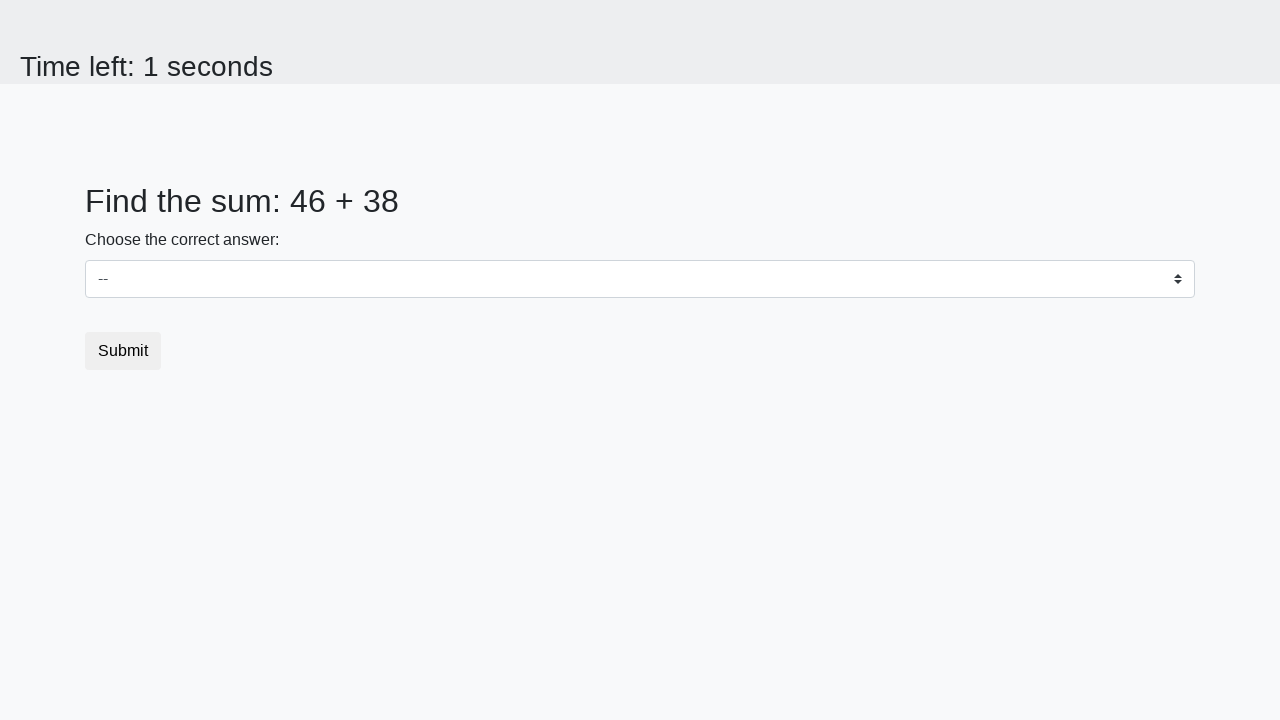